Tests element display functionality by checking if elements are displayed and interacting with them - fills email textbox, clicks age radio button, and fills education textarea

Starting URL: https://automationfc.github.io/basic-form/index.html

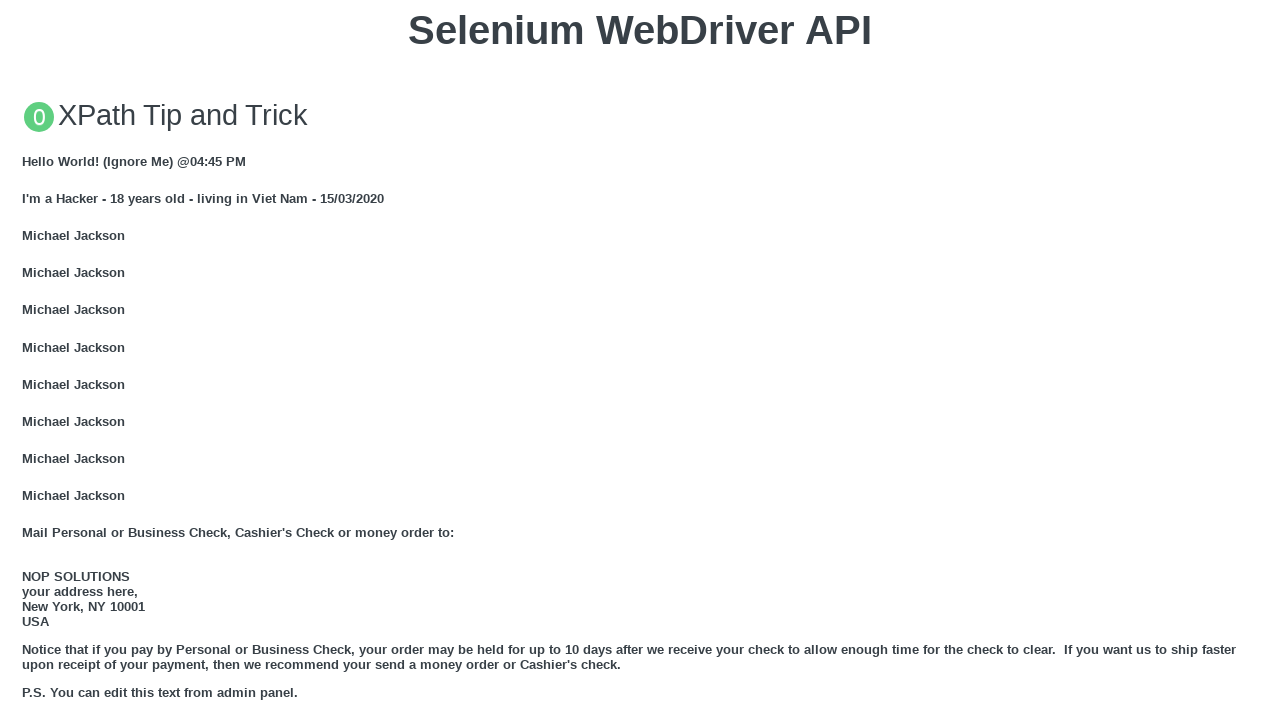

Email textbox is visible and filled with 'automation testing' on input#mail
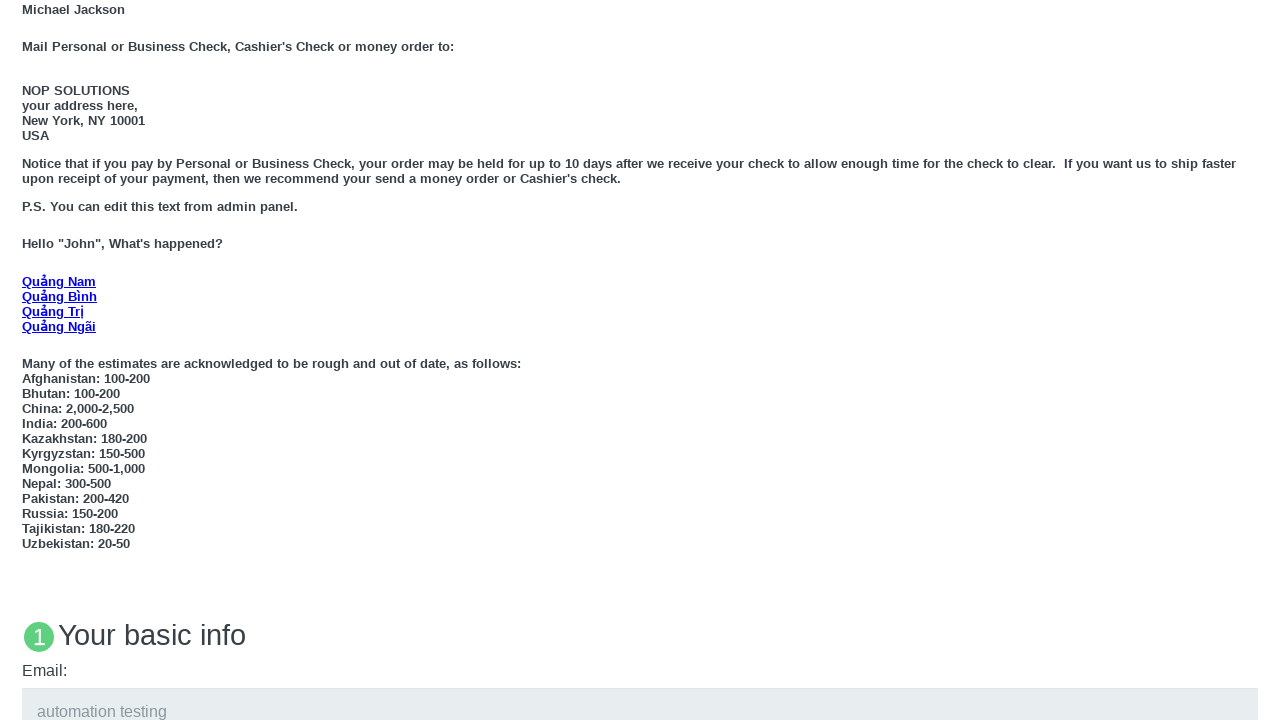

Age 'Under 18' radio button is visible and clicked at (28, 360) on input#under_18
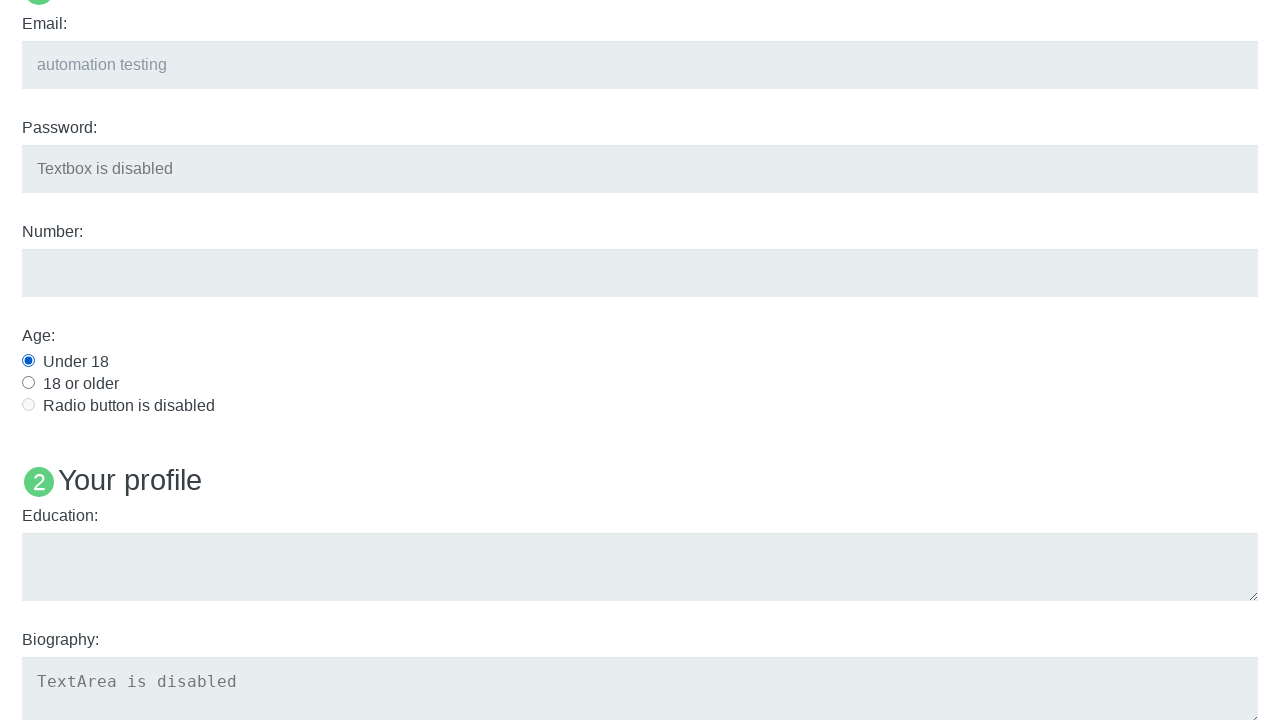

Education textarea is visible and filled with 'automationt testing' on textarea#edu
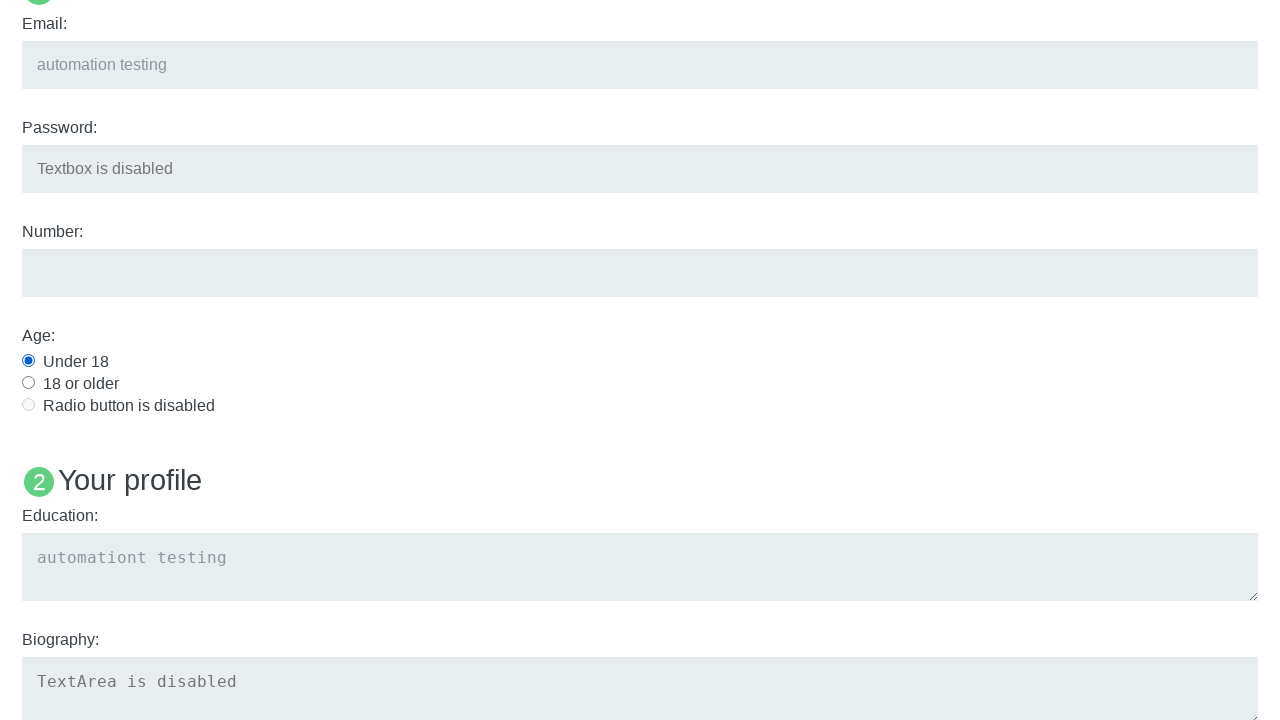

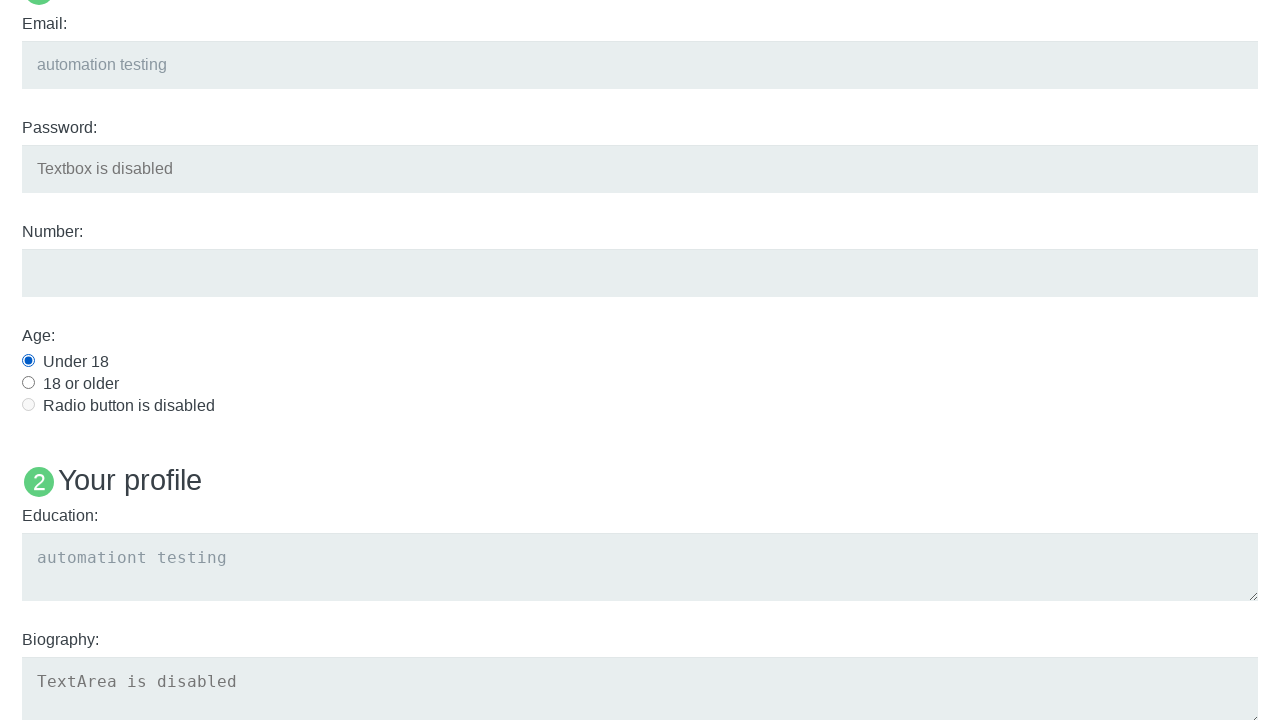